Tests browser alert and confirm dialog handling by triggering them and verifying their text content

Starting URL: https://rahulshettyacademy.com/AutomationPractice/

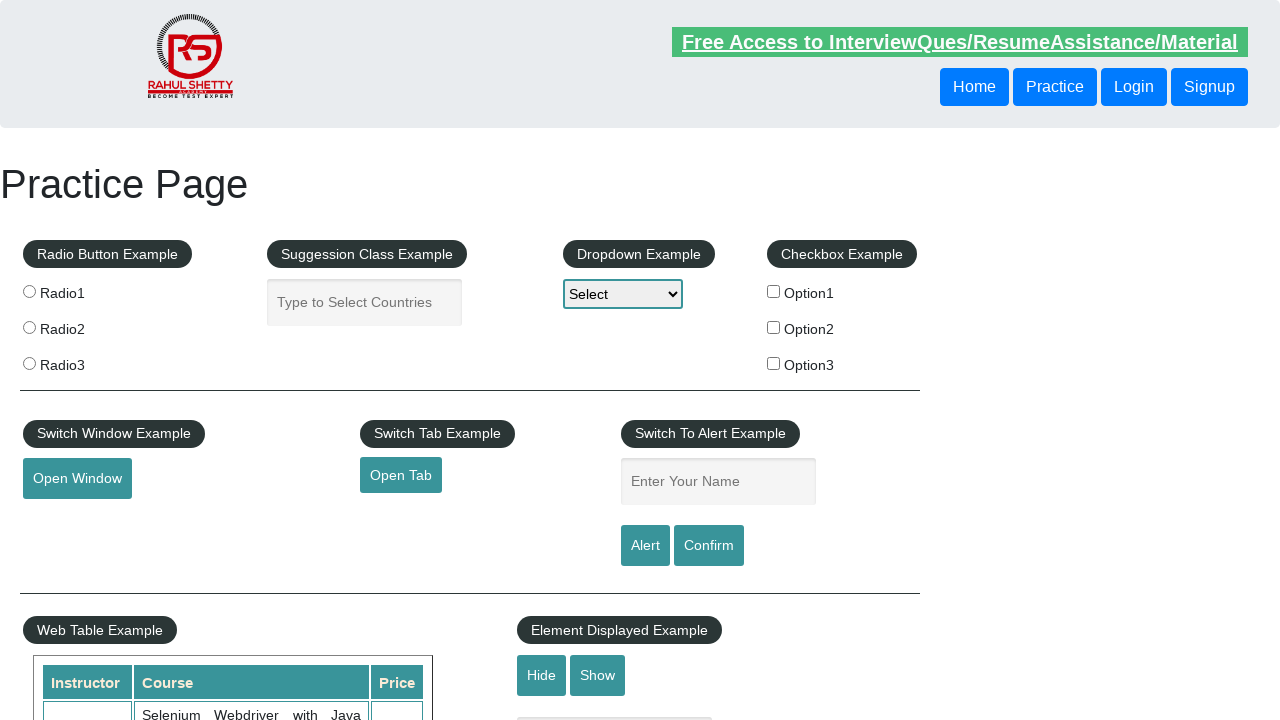

Set up dialog handler to automatically accept alerts and confirms
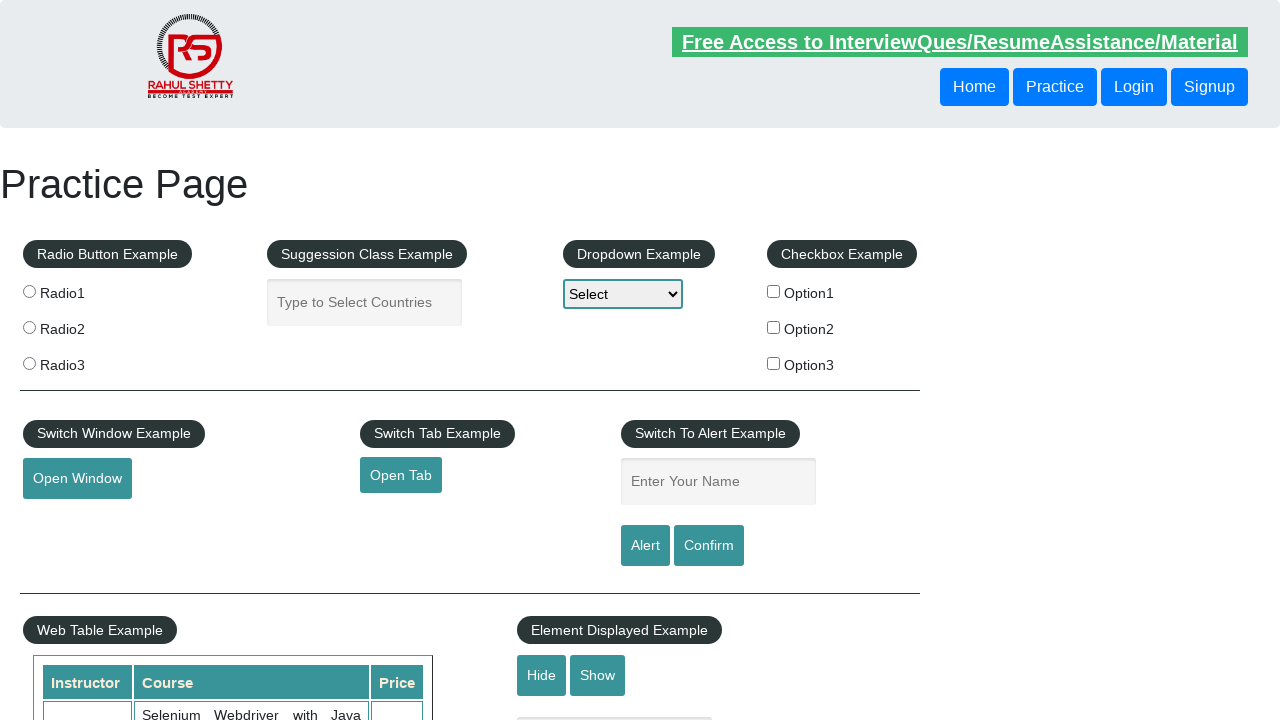

Clicked alert button to trigger browser alert dialog at (645, 546) on #alertbtn
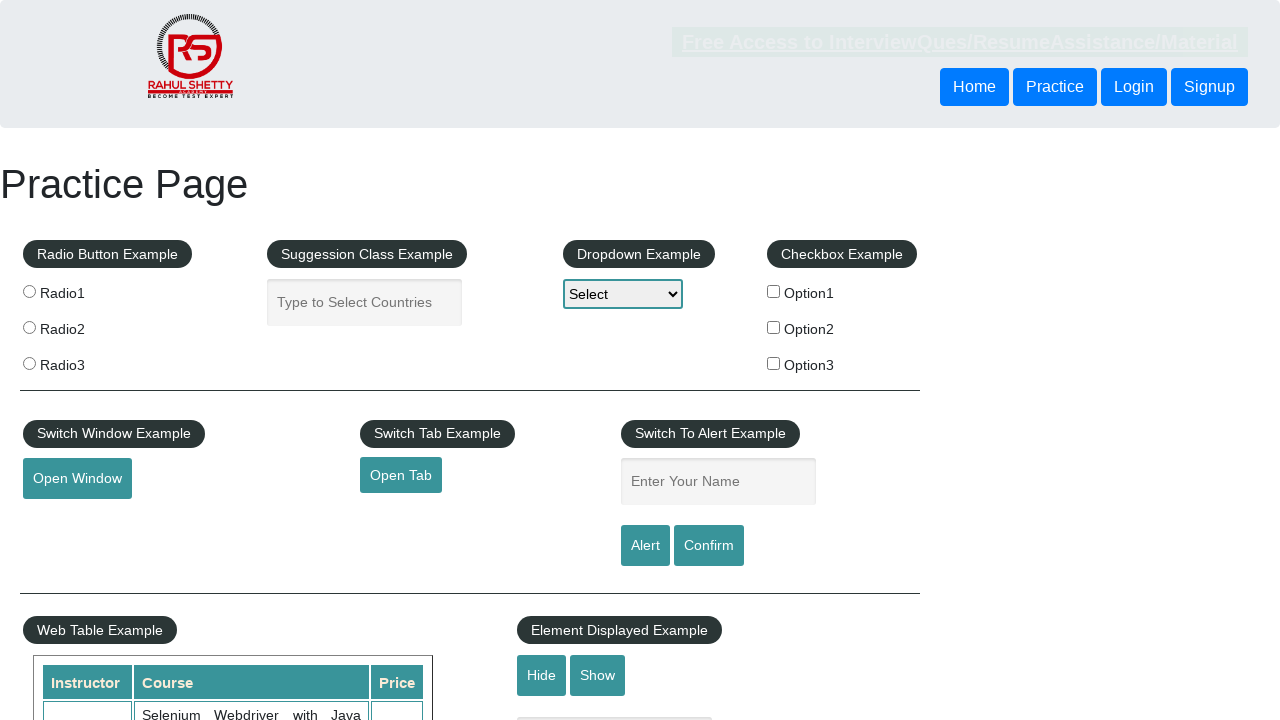

Clicked confirm button to trigger confirm dialog at (709, 546) on [value='Confirm']
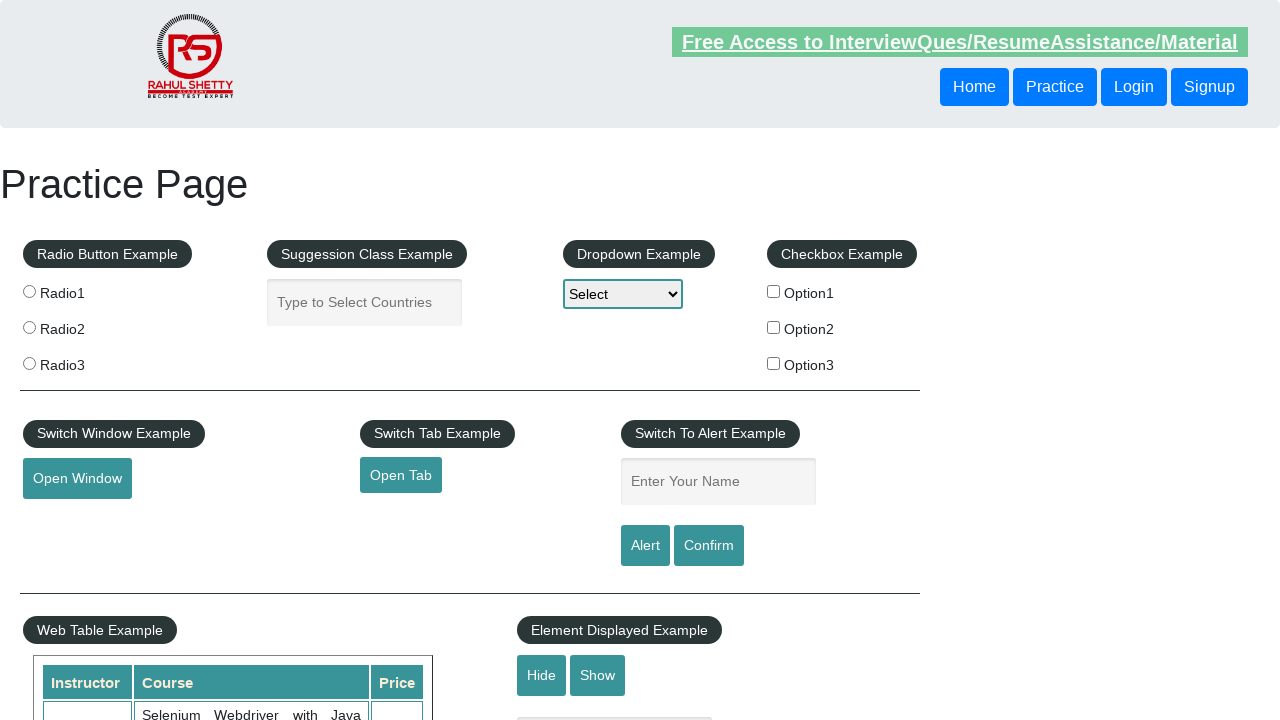

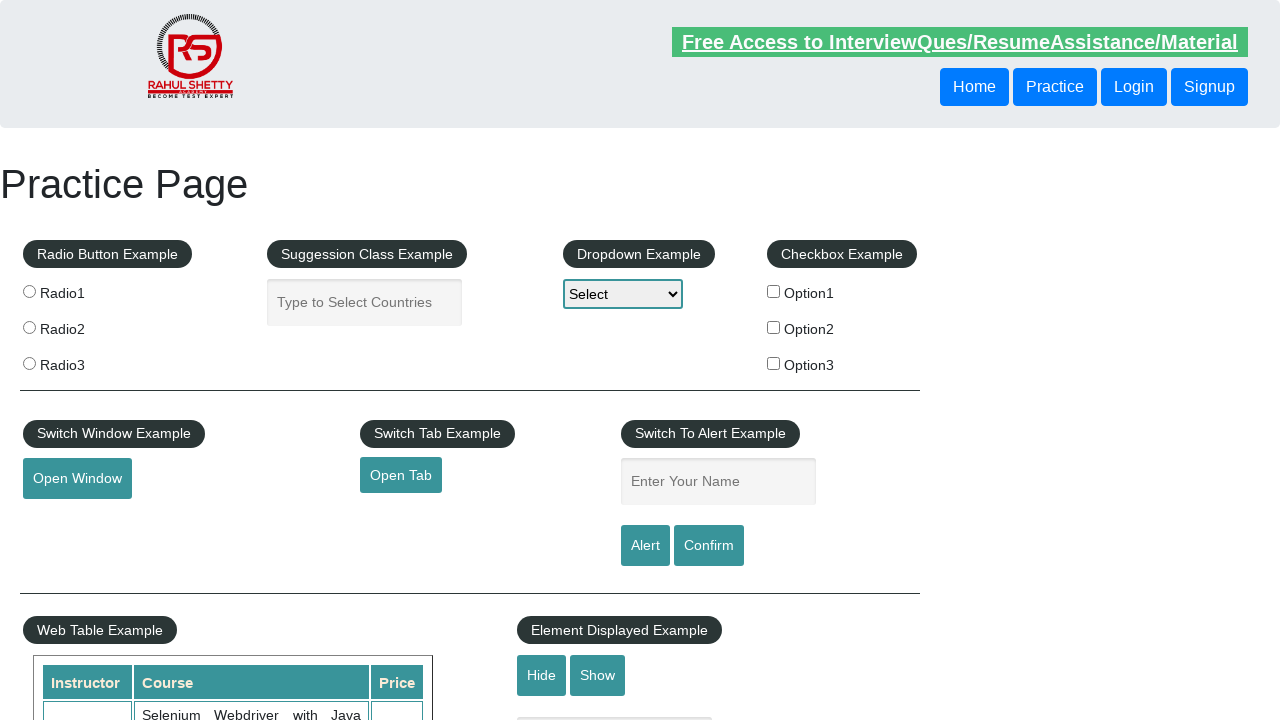